Tests accepting a confirm dialog and verifying the resulting message

Starting URL: https://acctabootcamp.github.io/site/examples/alerts_popups

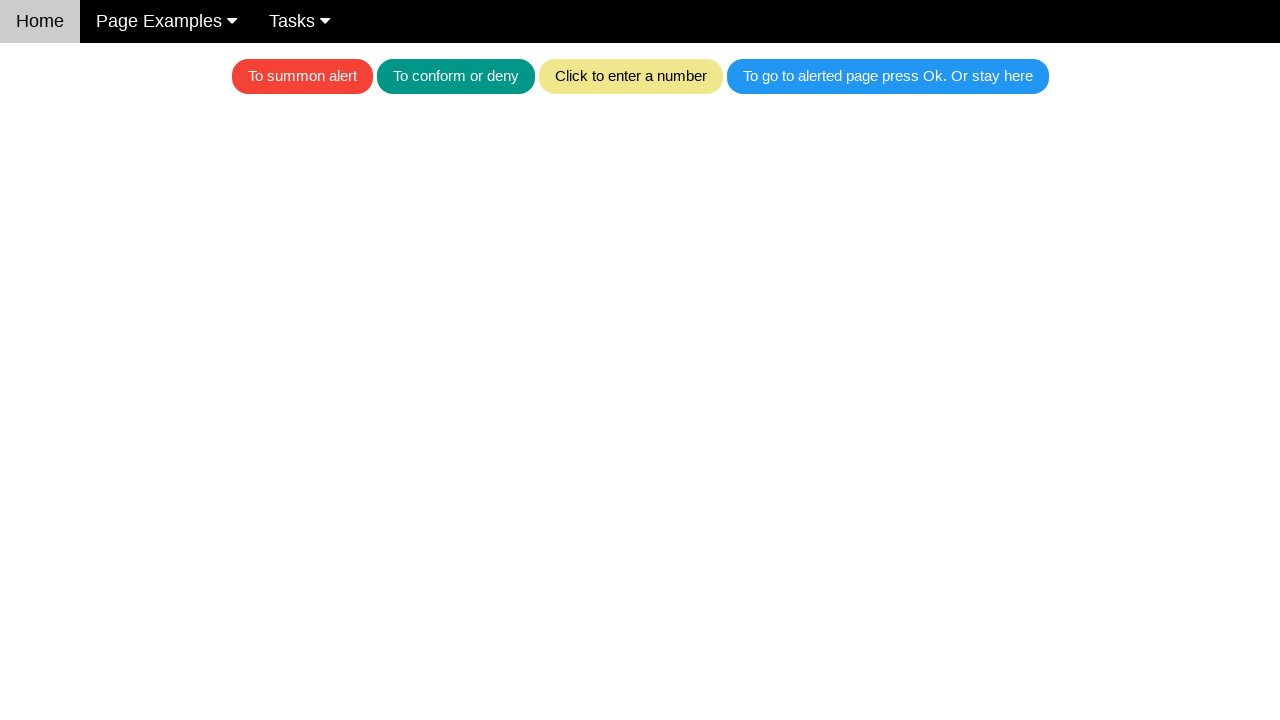

Set up dialog handler to accept confirm dialogs
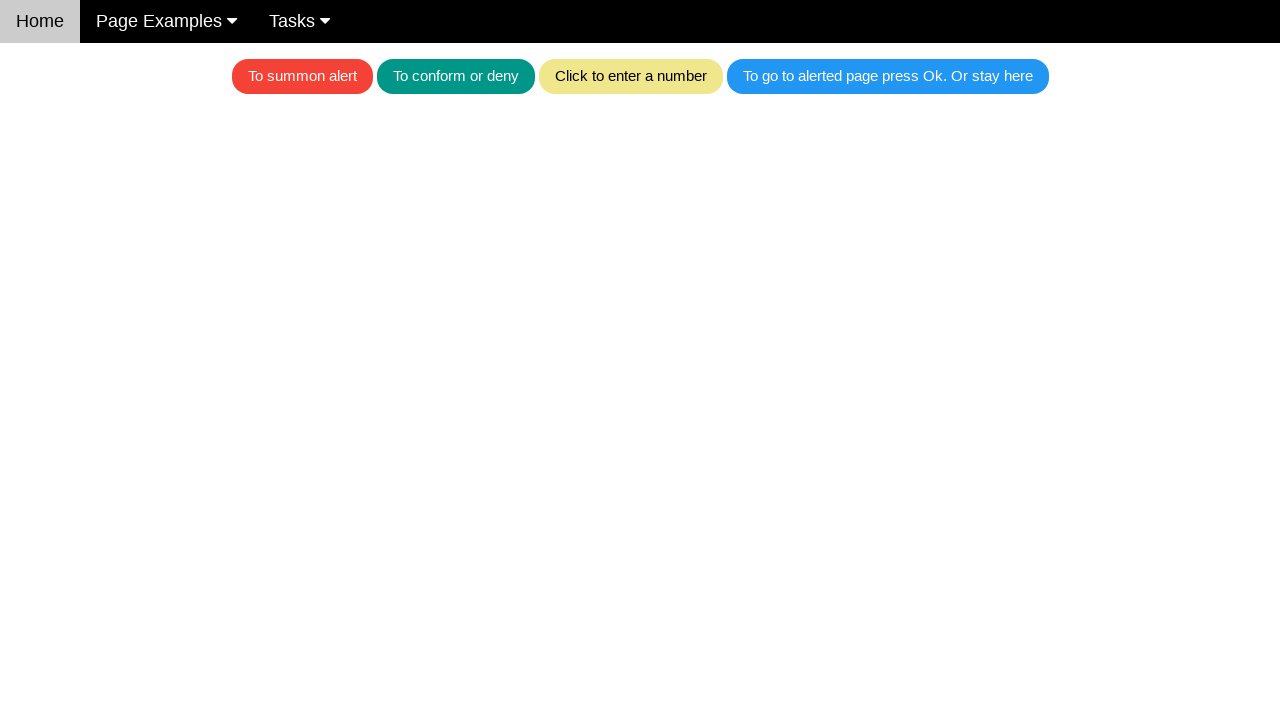

Clicked button to trigger confirm dialog at (456, 76) on .w3-teal
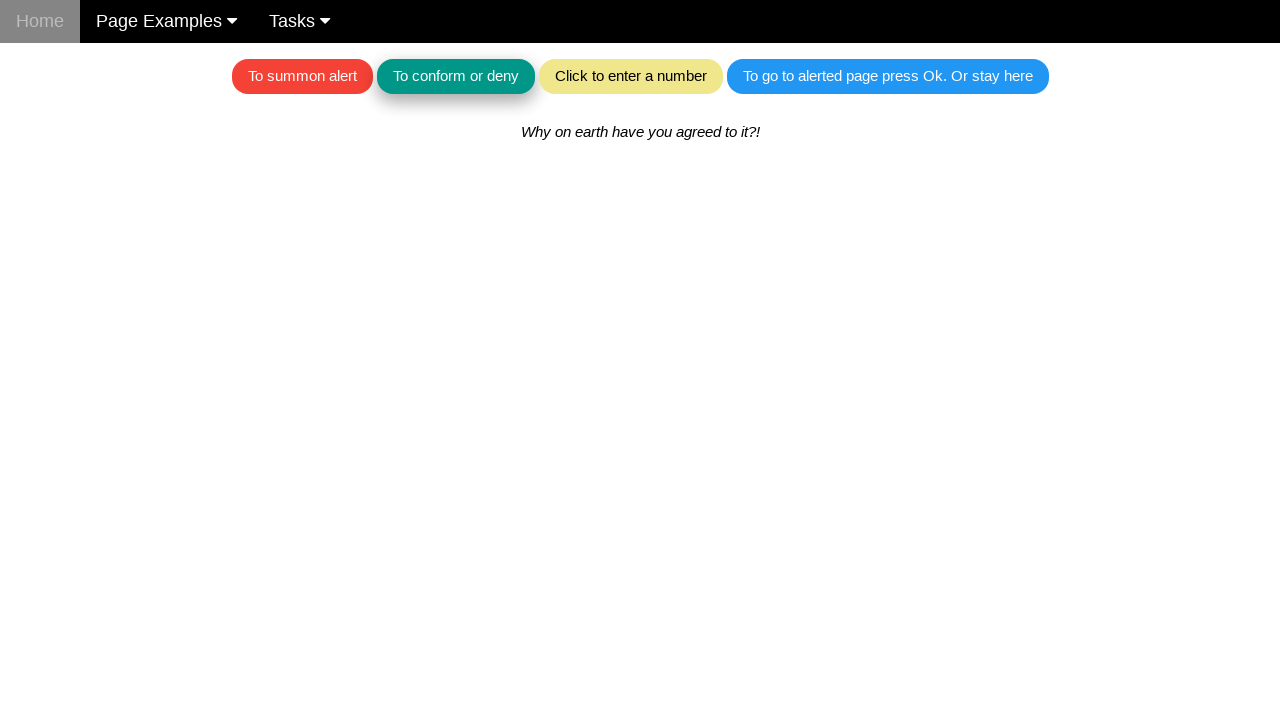

Verified confirmation message: 'Why on earth have you agreed to it?!'
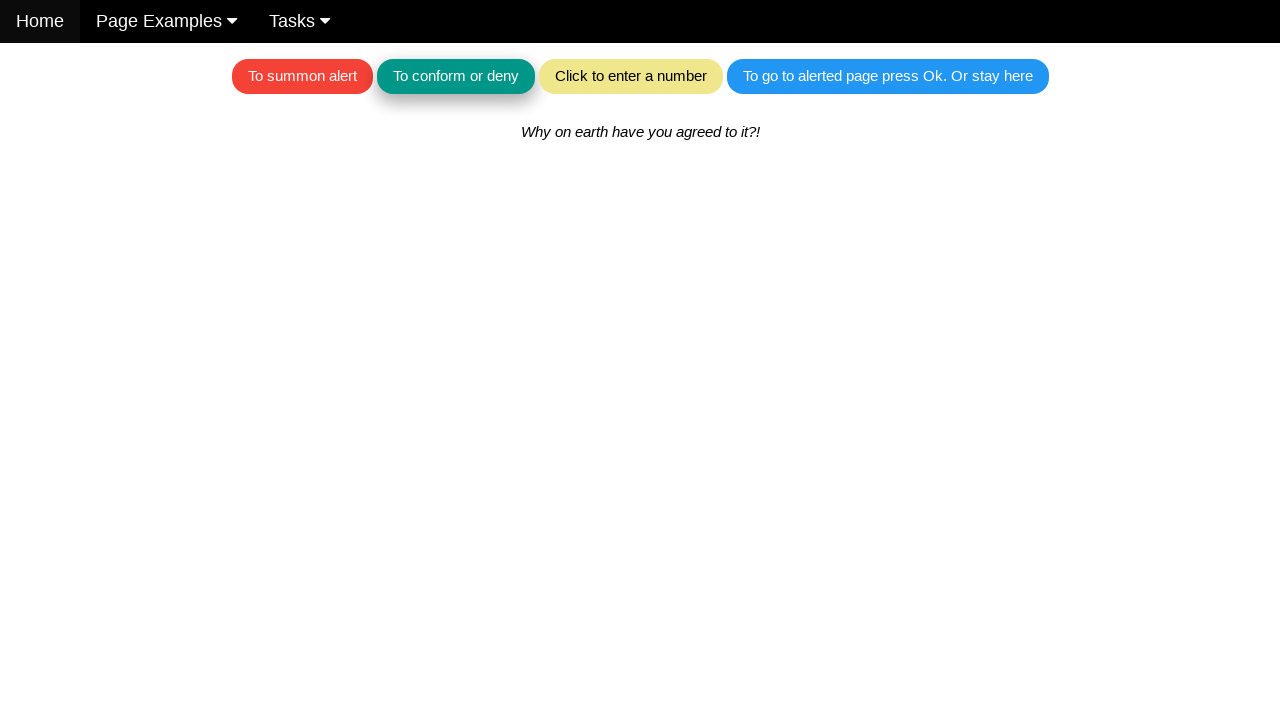

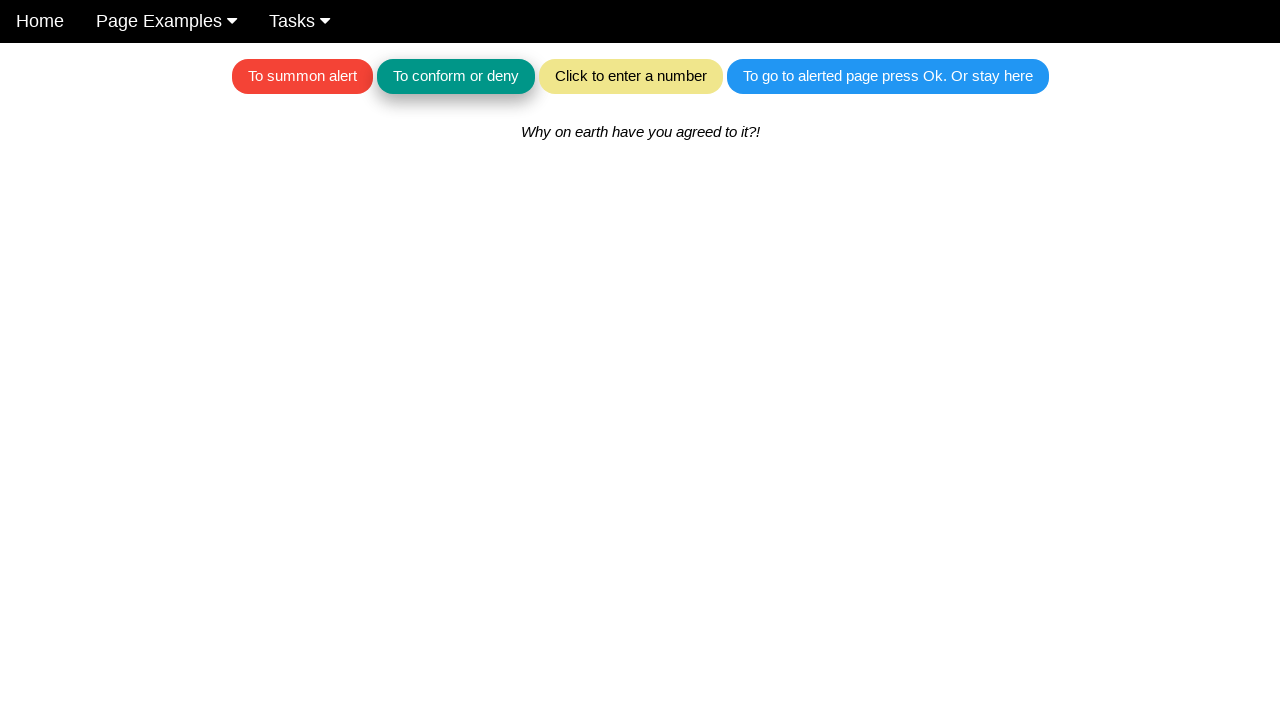